Tests pagination by clicking the Next page link and verifying URL changes

Starting URL: https://quotes.toscrape.com

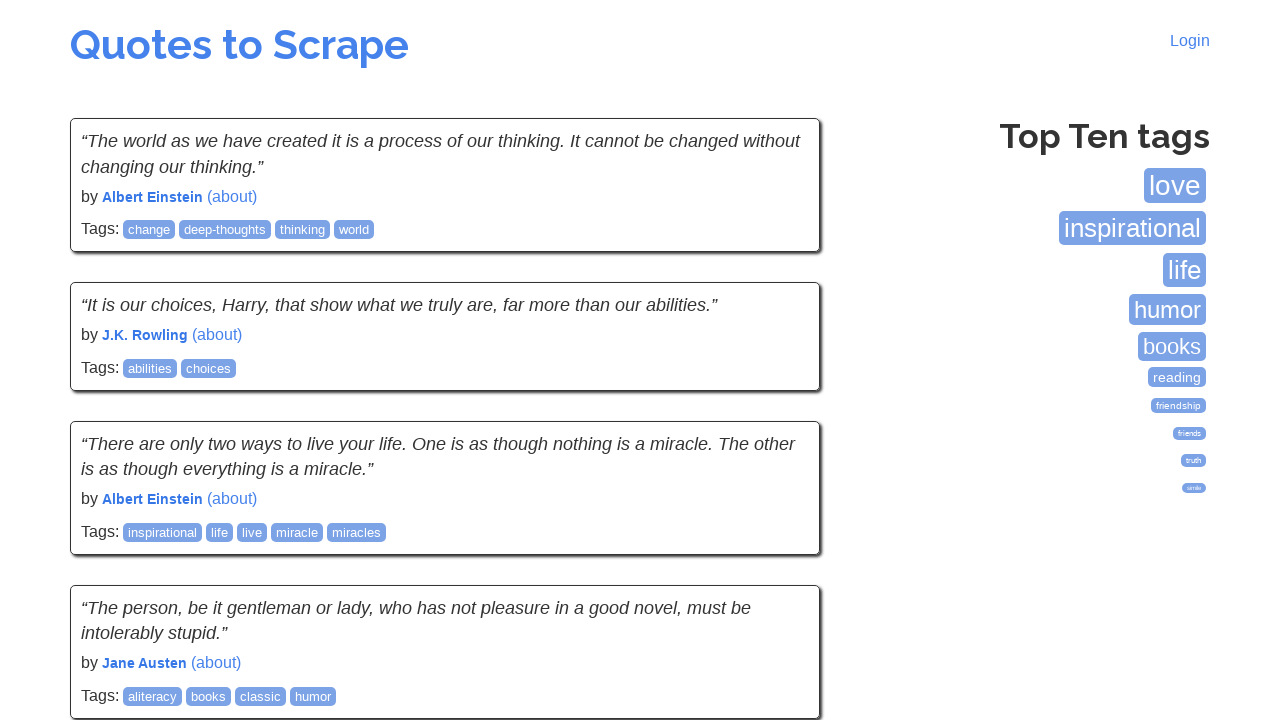

Clicked Next page link at (778, 542) on li.next a
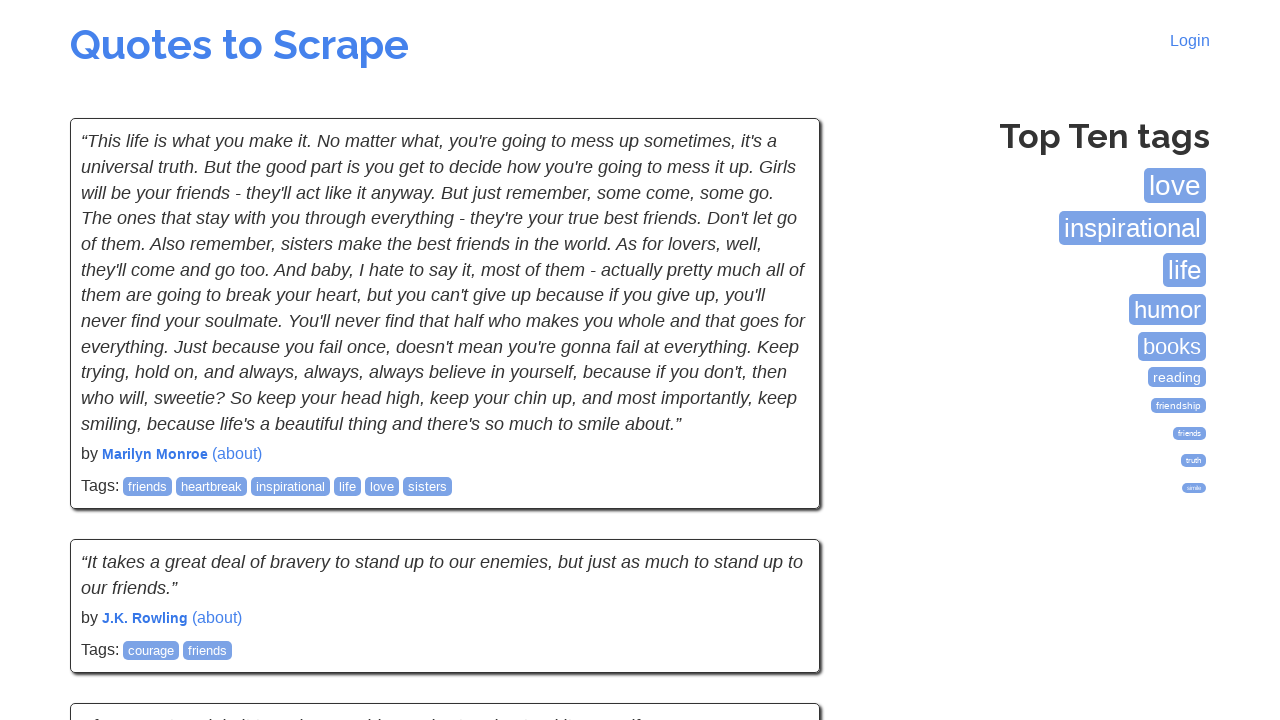

Waited for URL to contain /page/
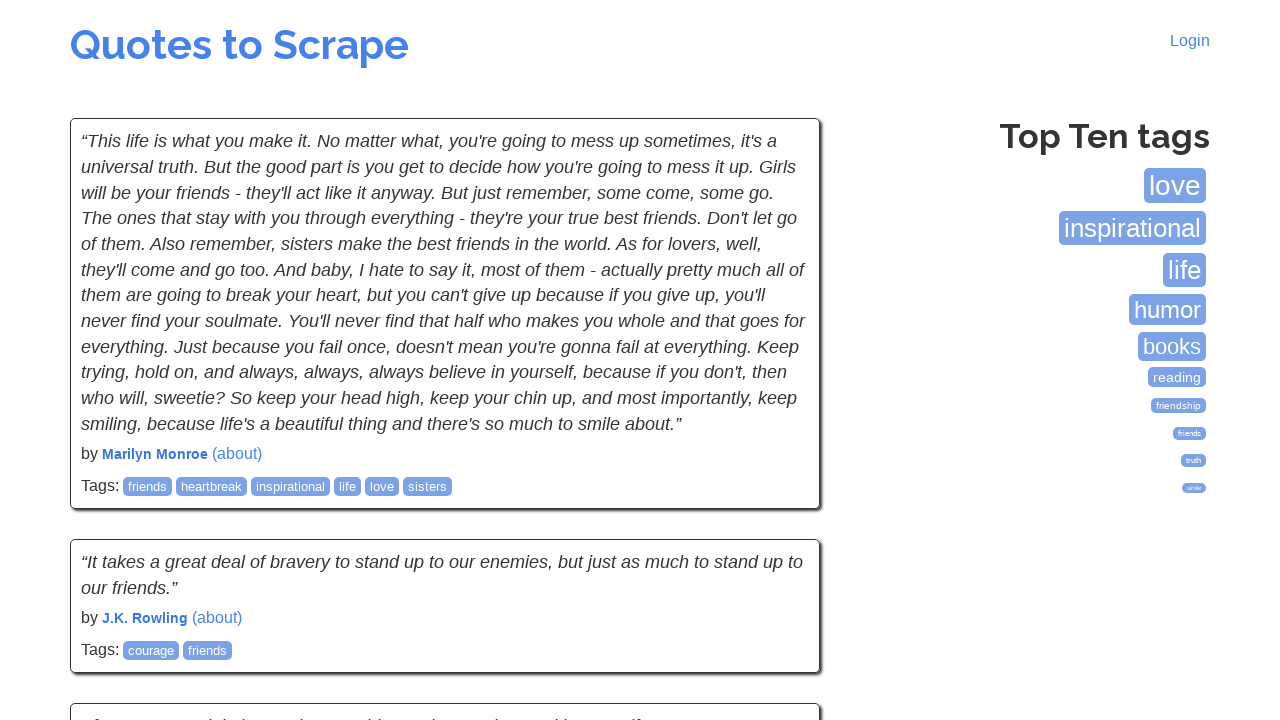

Verified 'page' is present in current URL
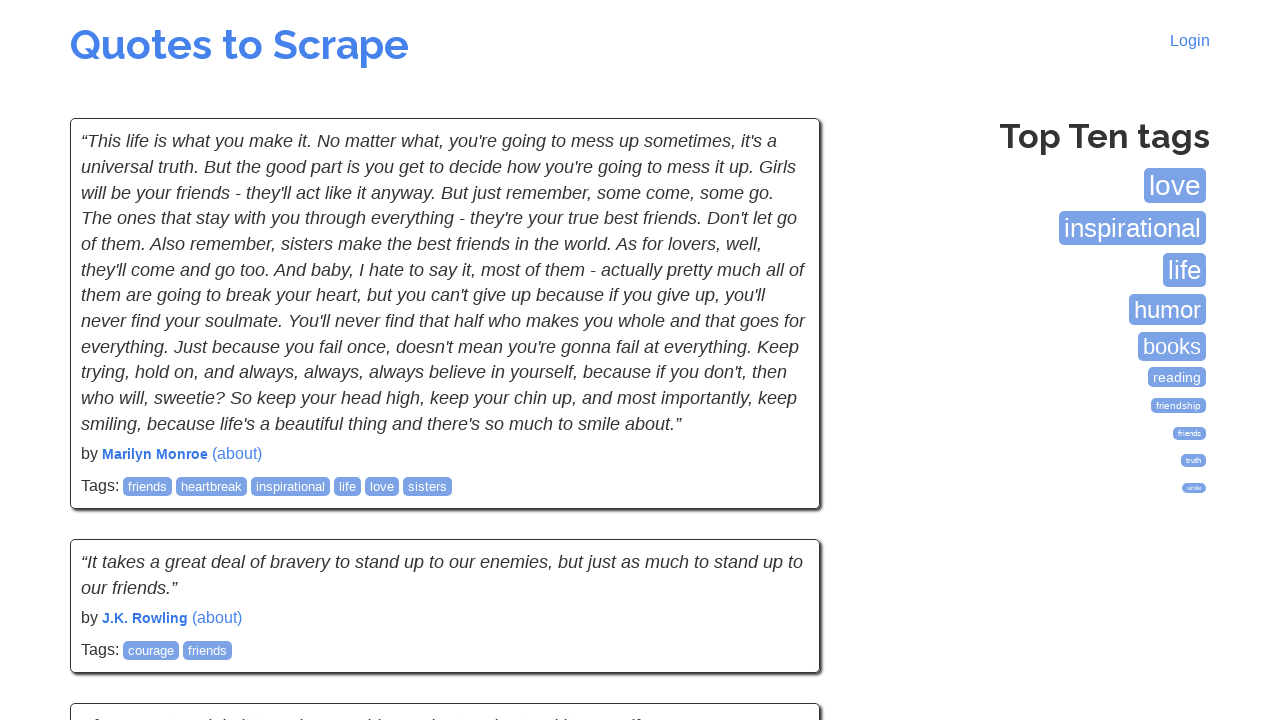

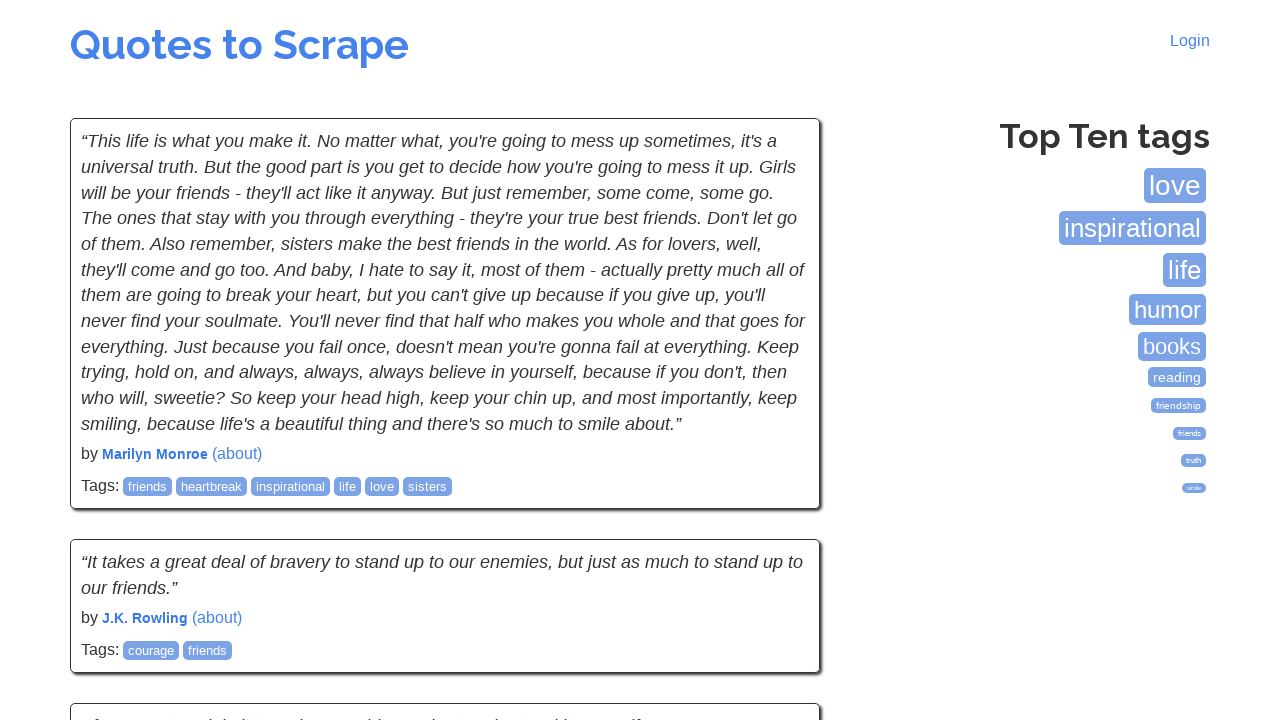